Tests opting out of A/B tests by first verifying the page shows A/B test variation, then adding an opt-out cookie and refreshing to verify the test is disabled.

Starting URL: http://the-internet.herokuapp.com/abtest

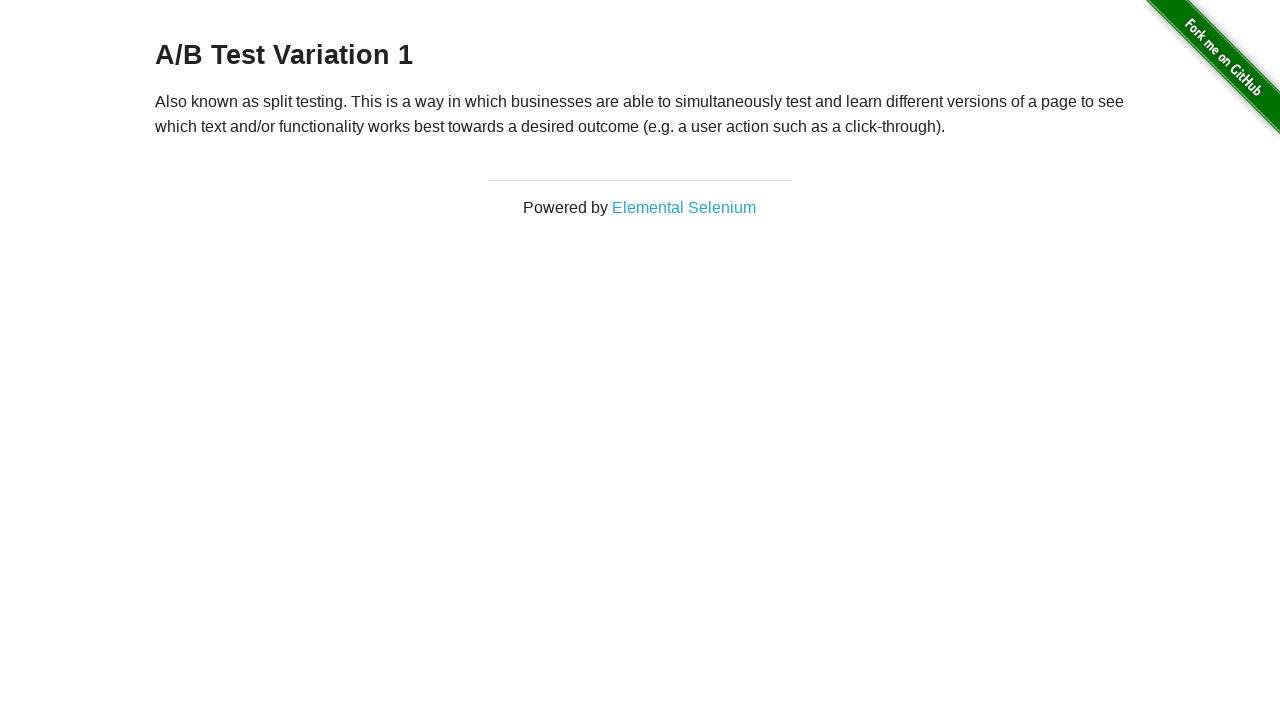

Waited for heading element and verified A/B test variation is displayed
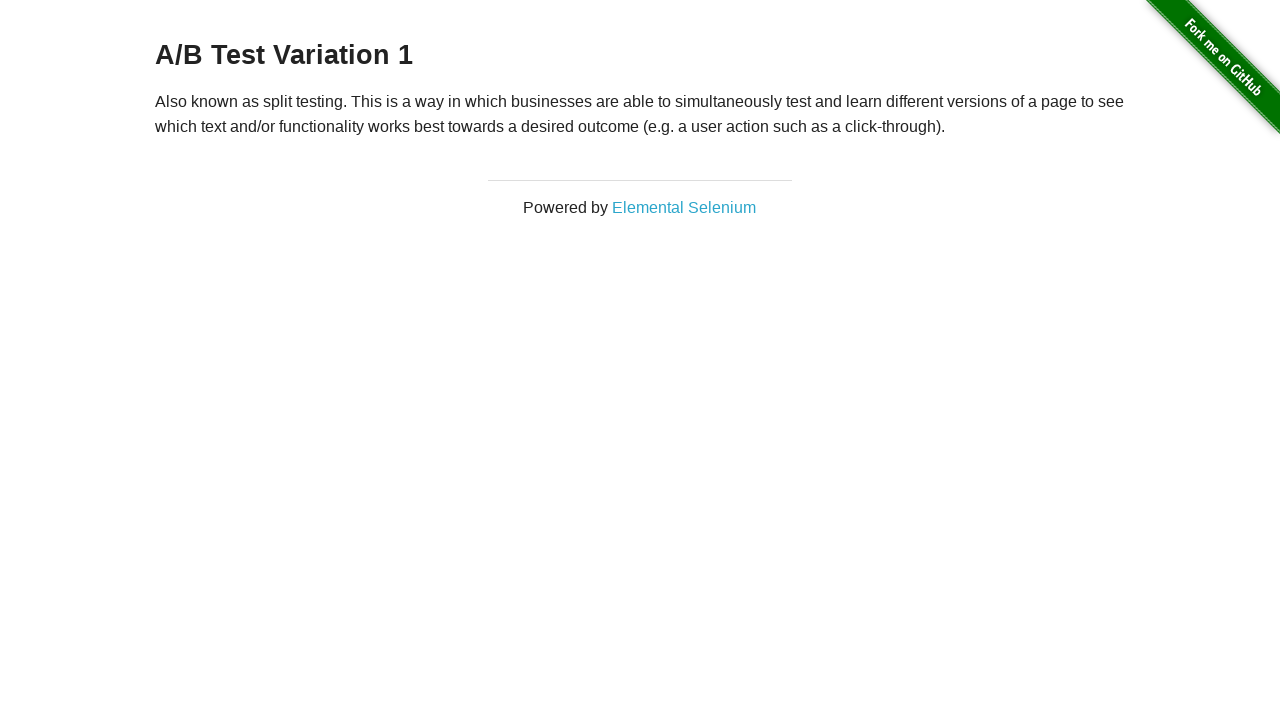

Added optimizelyOptOut cookie to opt out of A/B tests
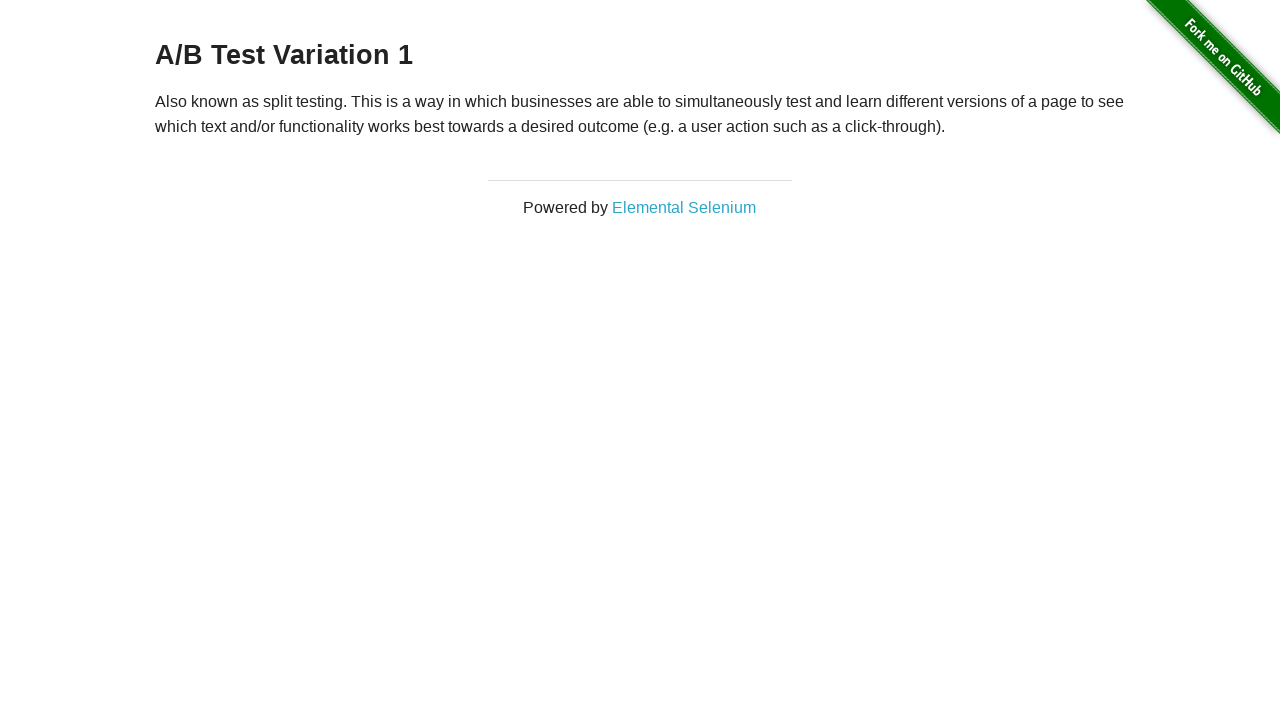

Reloaded the page to apply opt-out cookie
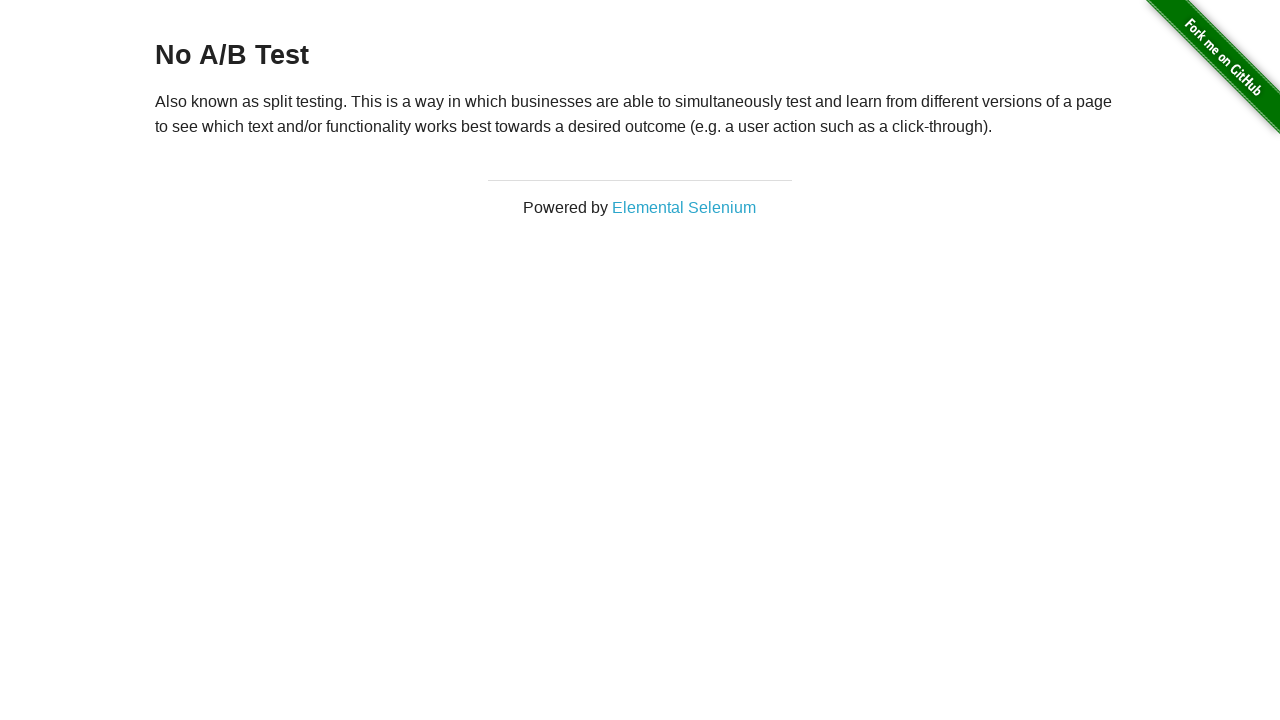

Verified heading is present after opt-out, confirming A/B test is disabled
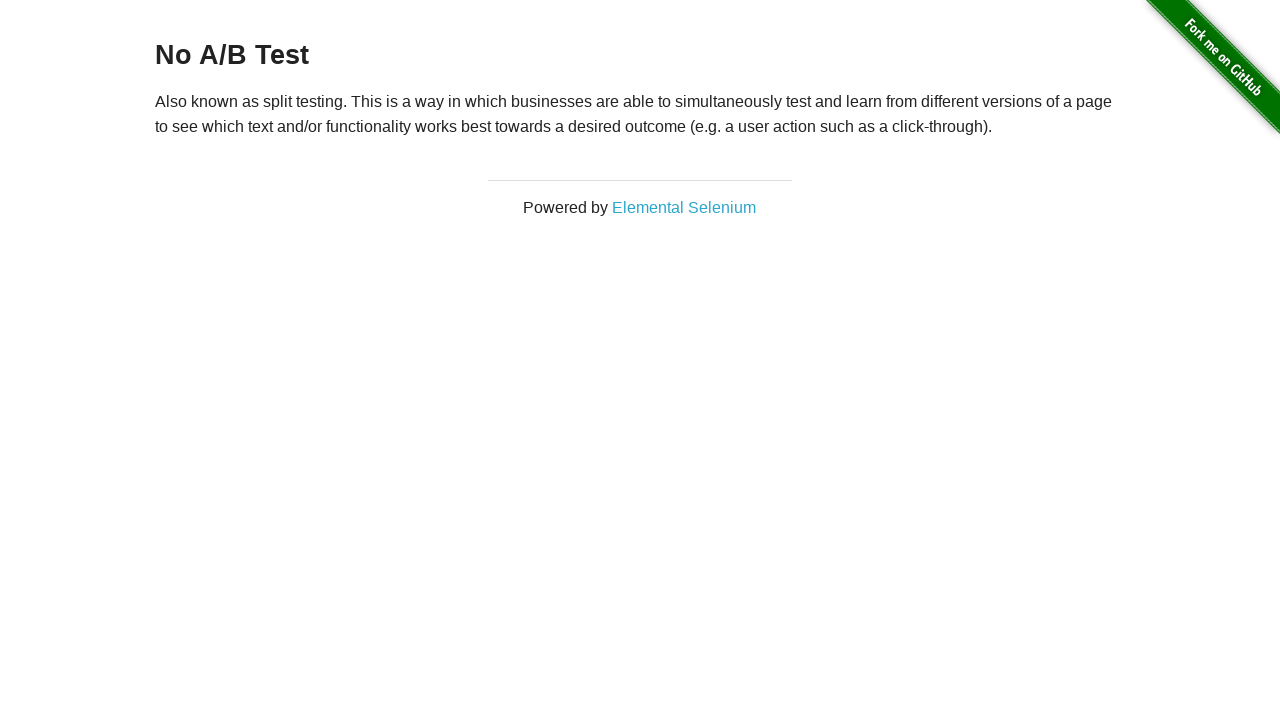

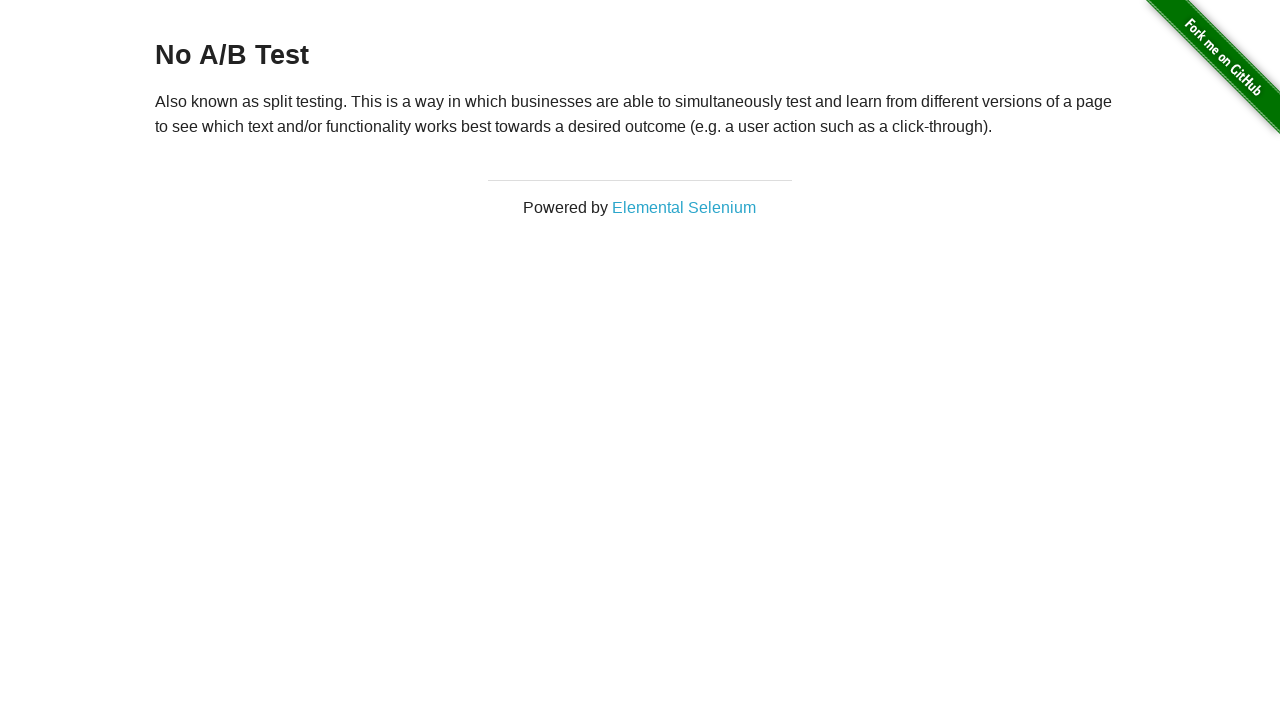